Tests radio button functionality on an HTML forms page by iterating through radio buttons in a group, clicking each one, and verifying their selection status

Starting URL: https://echoecho.com/htmlforms10.htm

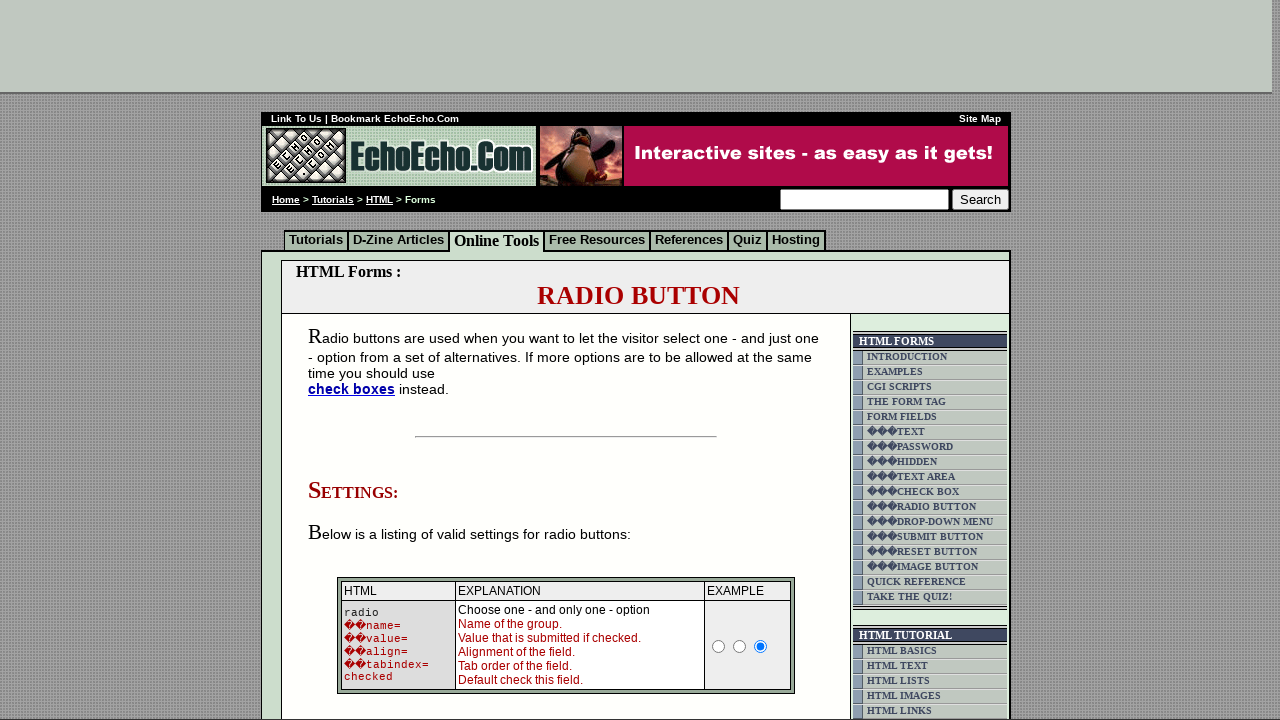

Waited for radio buttons in group1 to be available
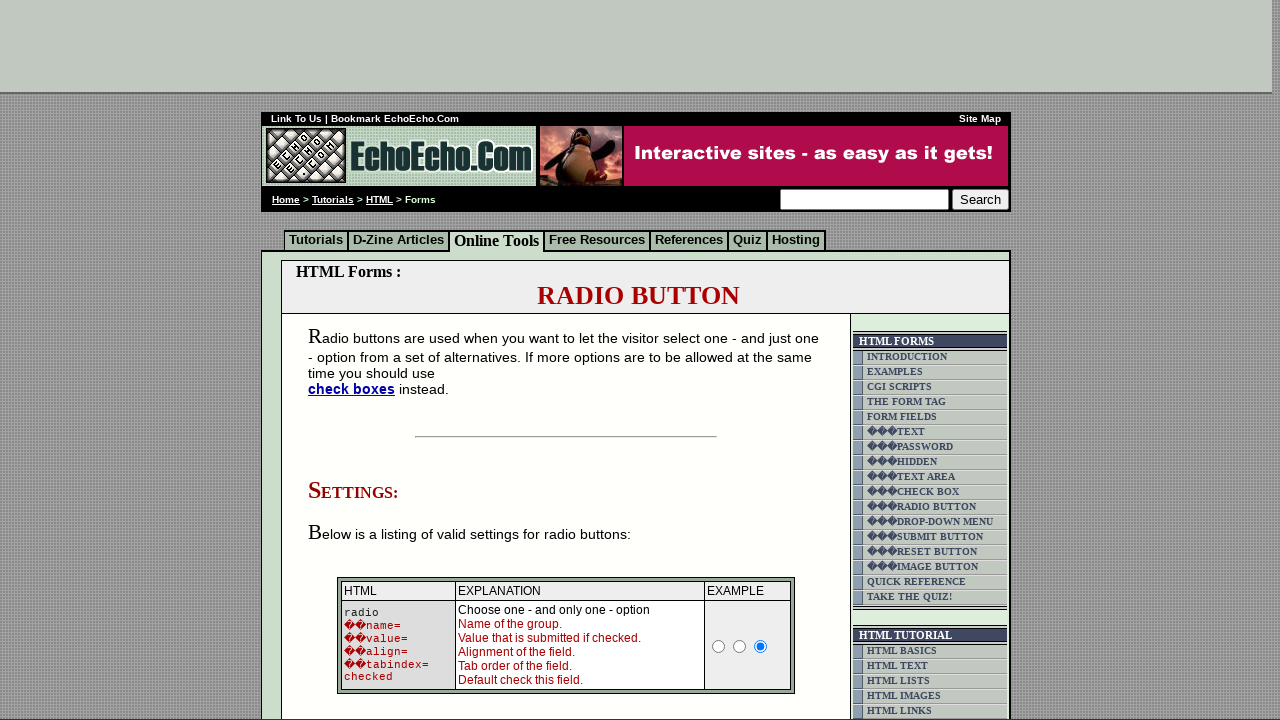

Located all radio buttons in group1
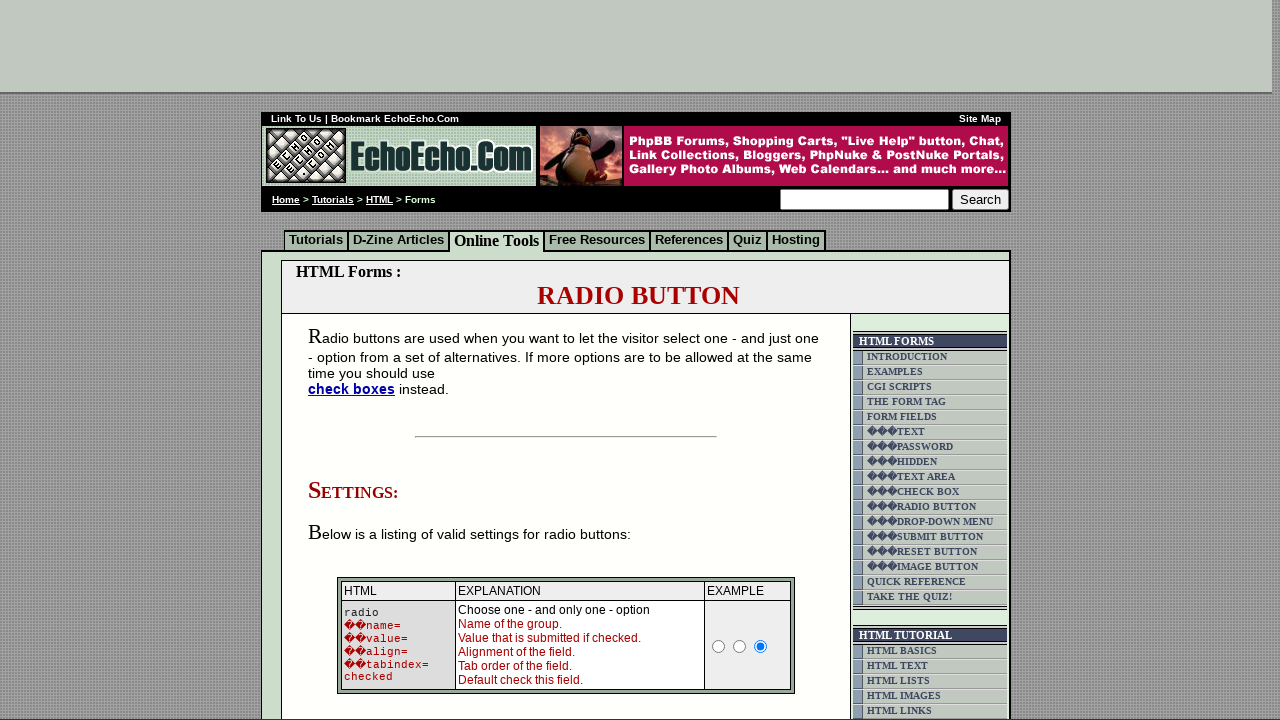

Found 3 radio buttons in group1
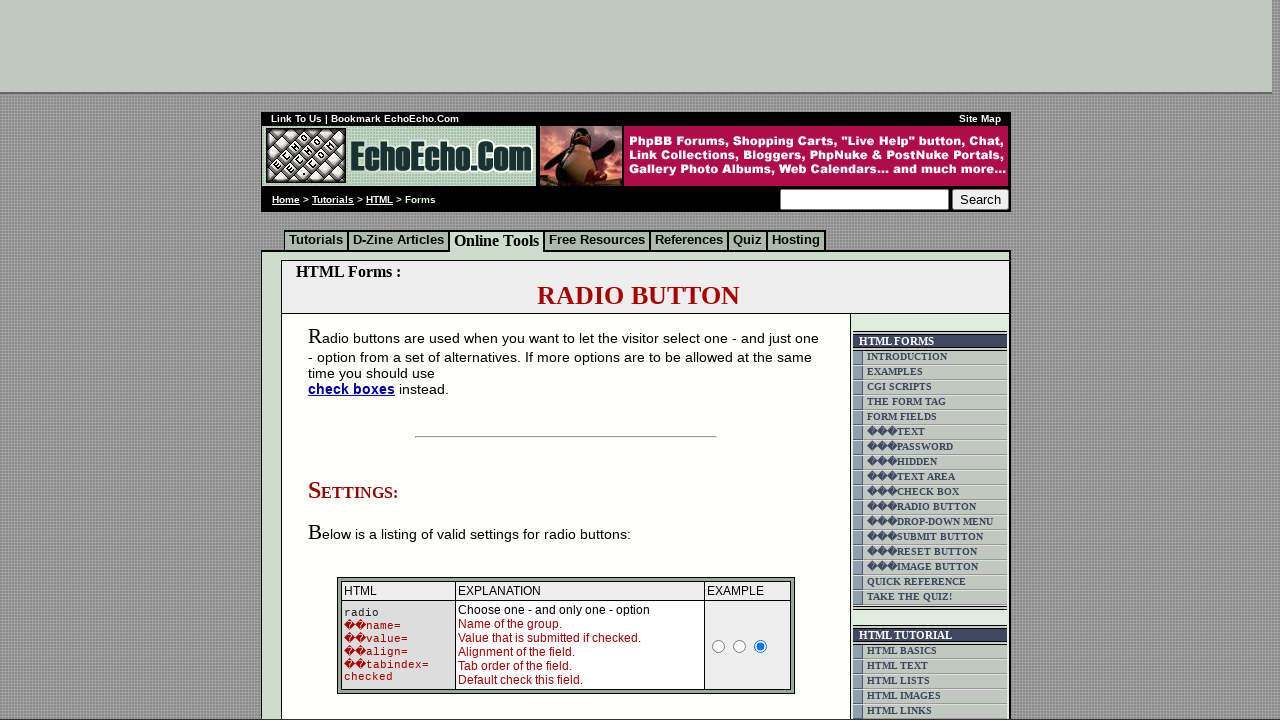

Clicked radio button 1 of 3 at (356, 360) on input[name='group1'] >> nth=0
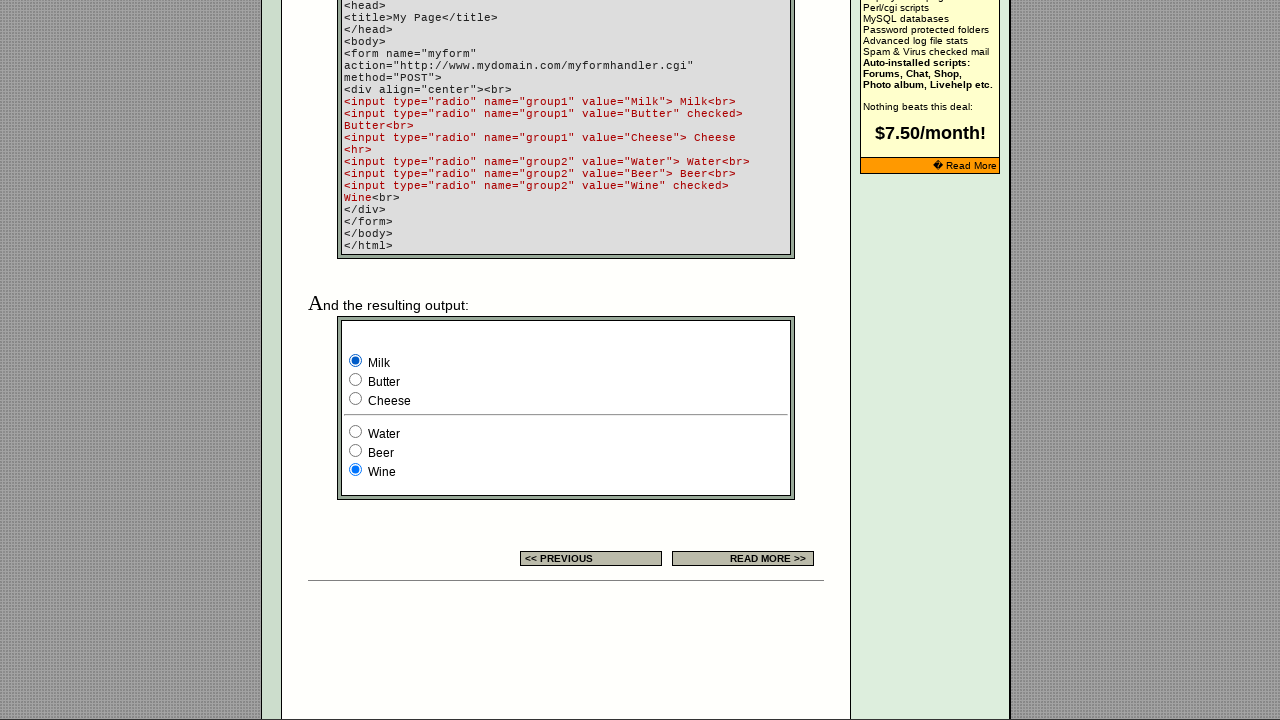

Verified radio button 1 selection status: True
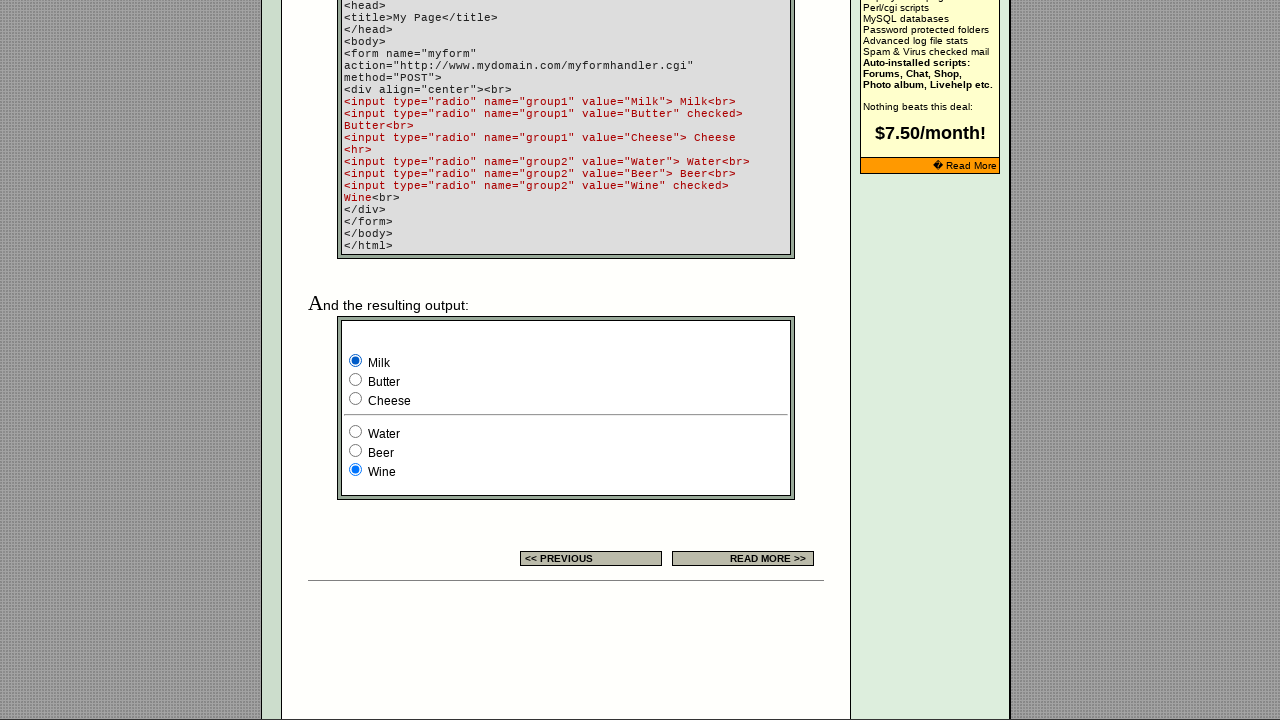

Clicked radio button 2 of 3 at (356, 380) on input[name='group1'] >> nth=1
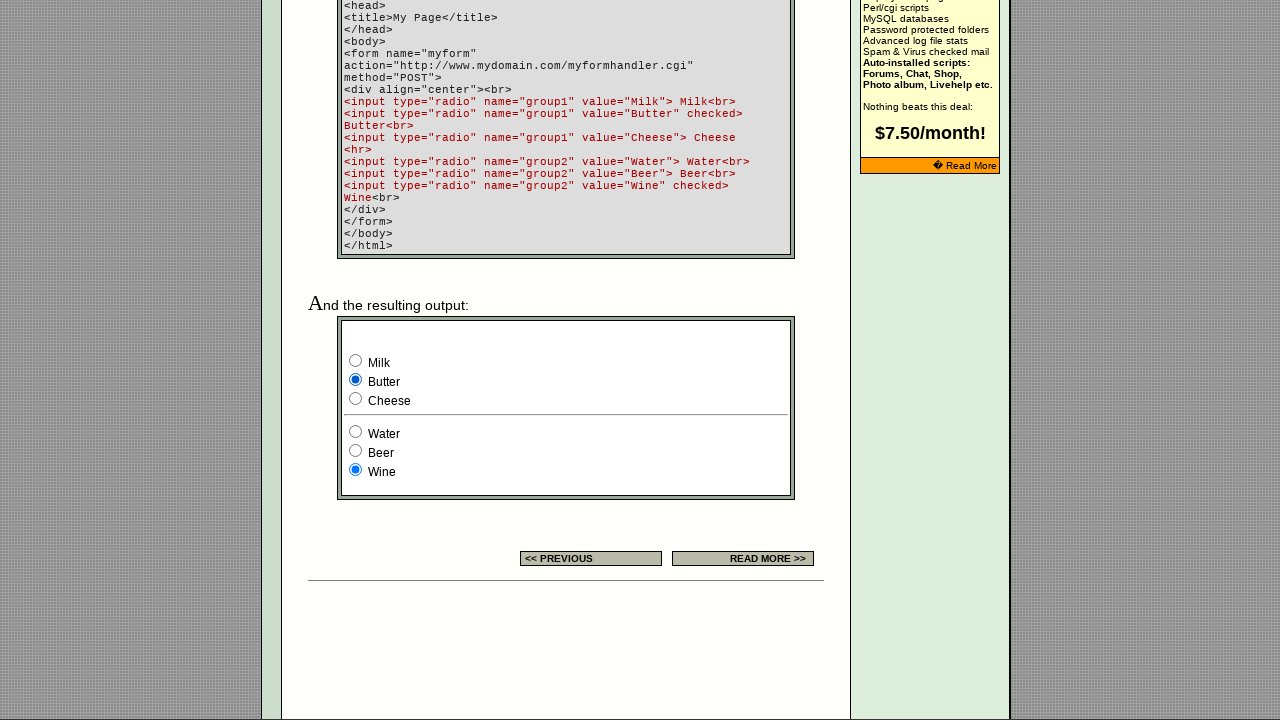

Verified radio button 2 selection status: True
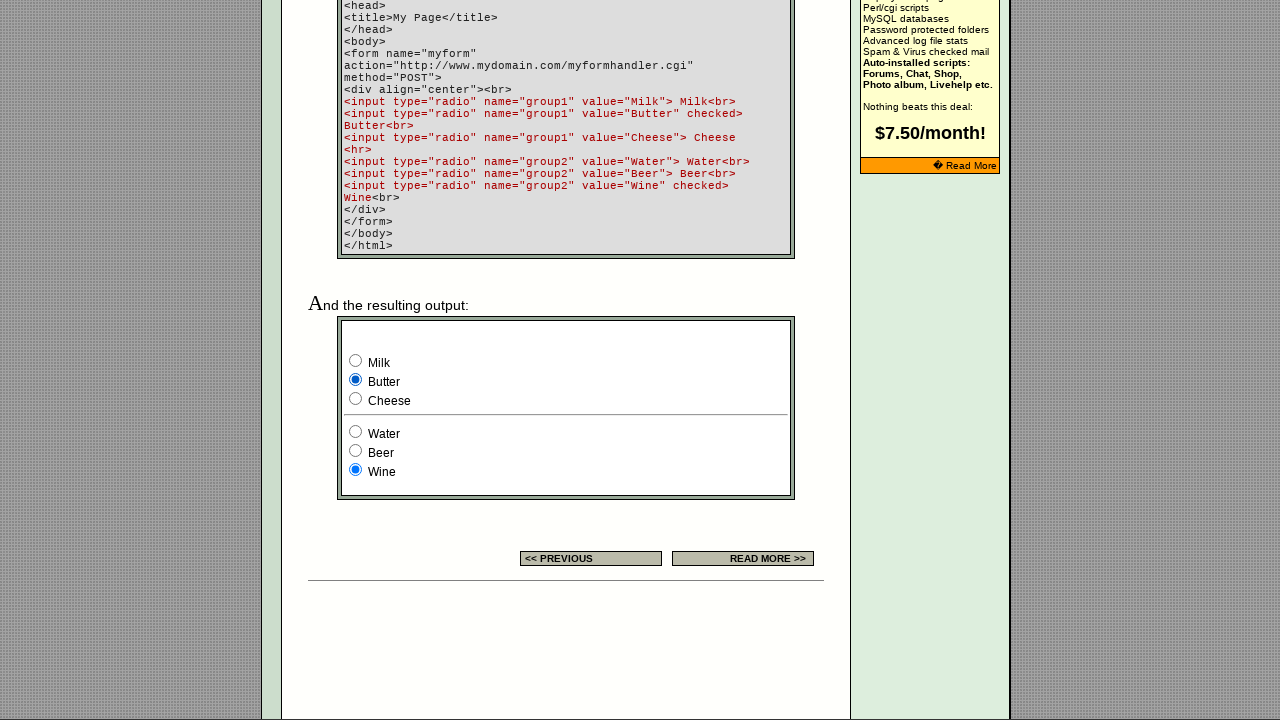

Clicked radio button 3 of 3 at (356, 398) on input[name='group1'] >> nth=2
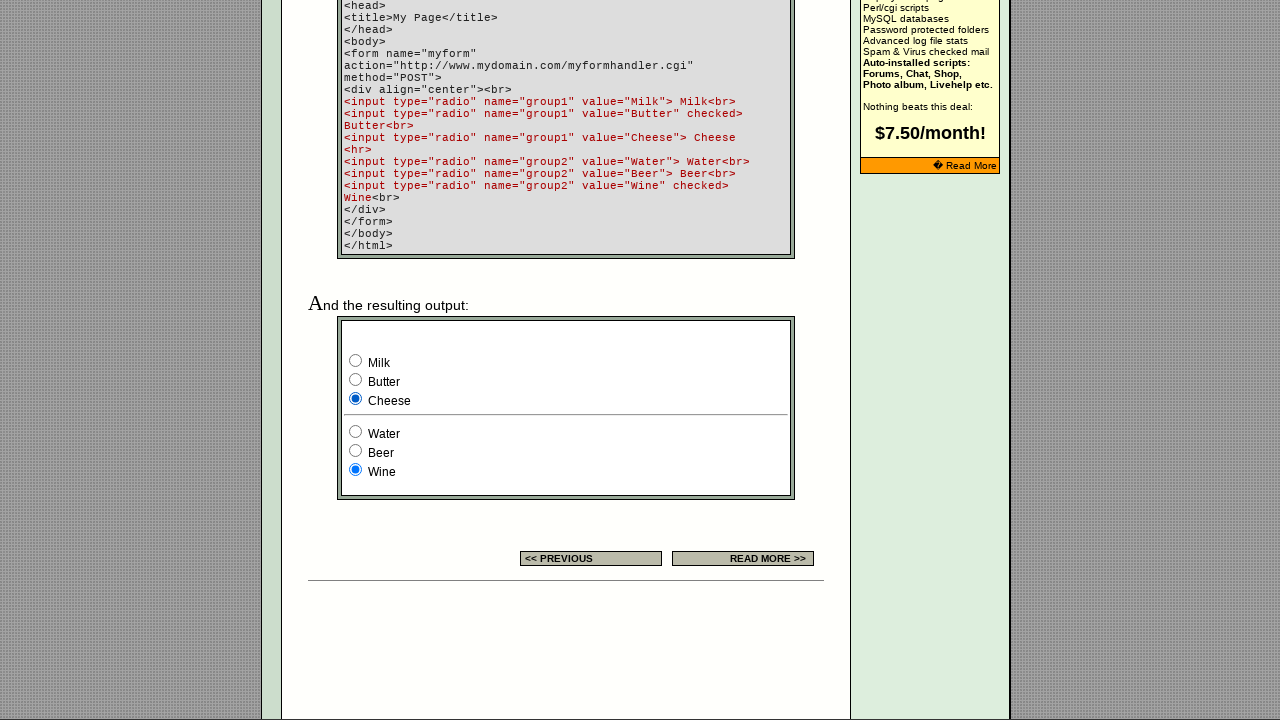

Verified radio button 3 selection status: True
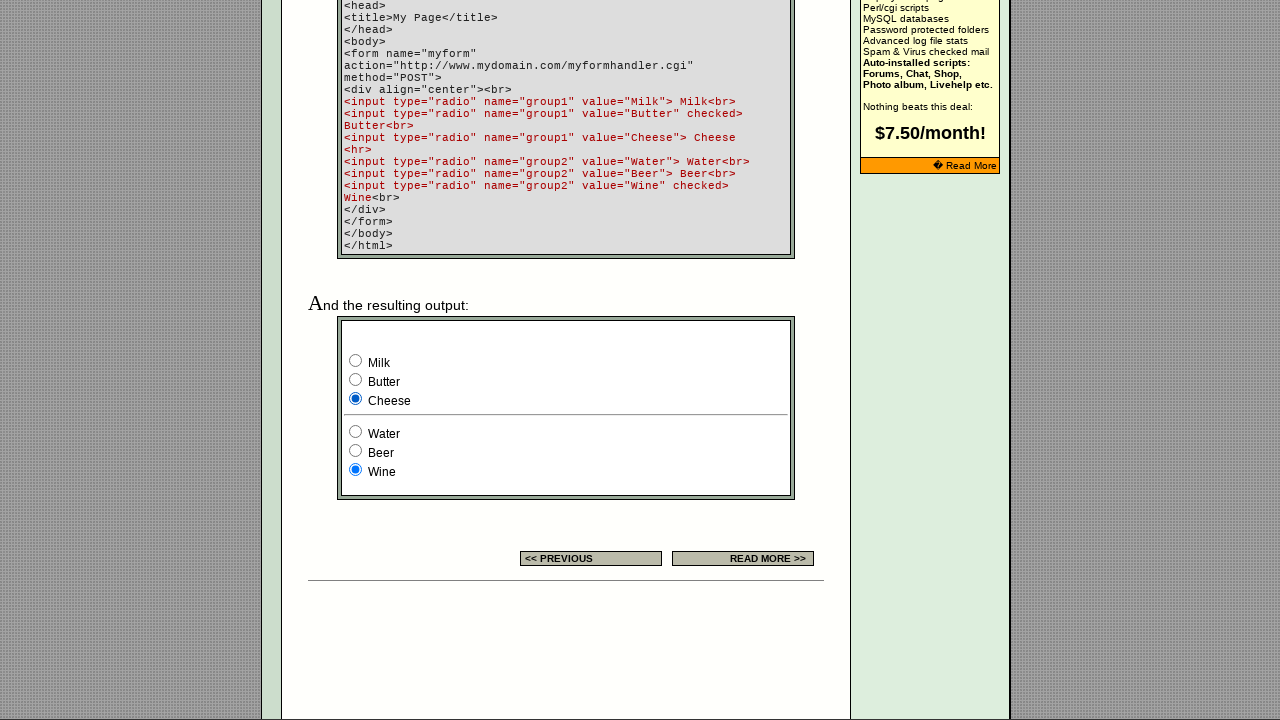

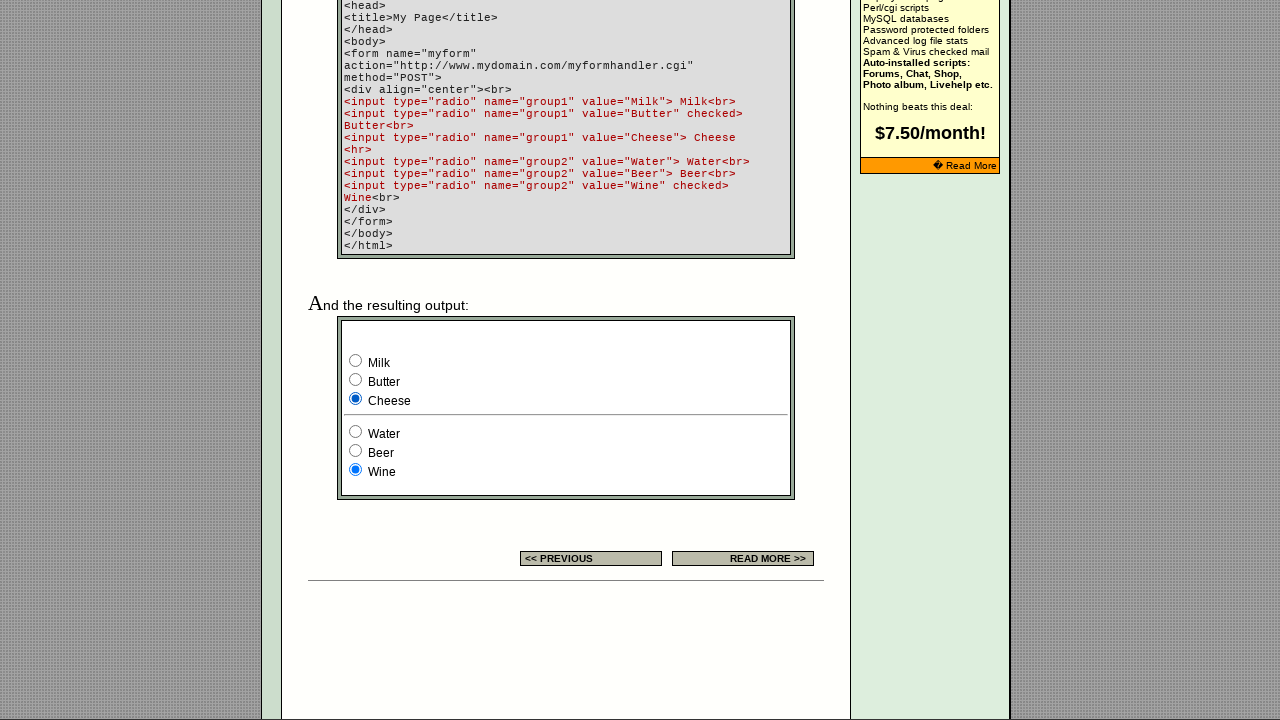